Tests clicking a JavaScript alert button and accepting the alert dialog

Starting URL: https://the-internet.herokuapp.com/javascript_alerts

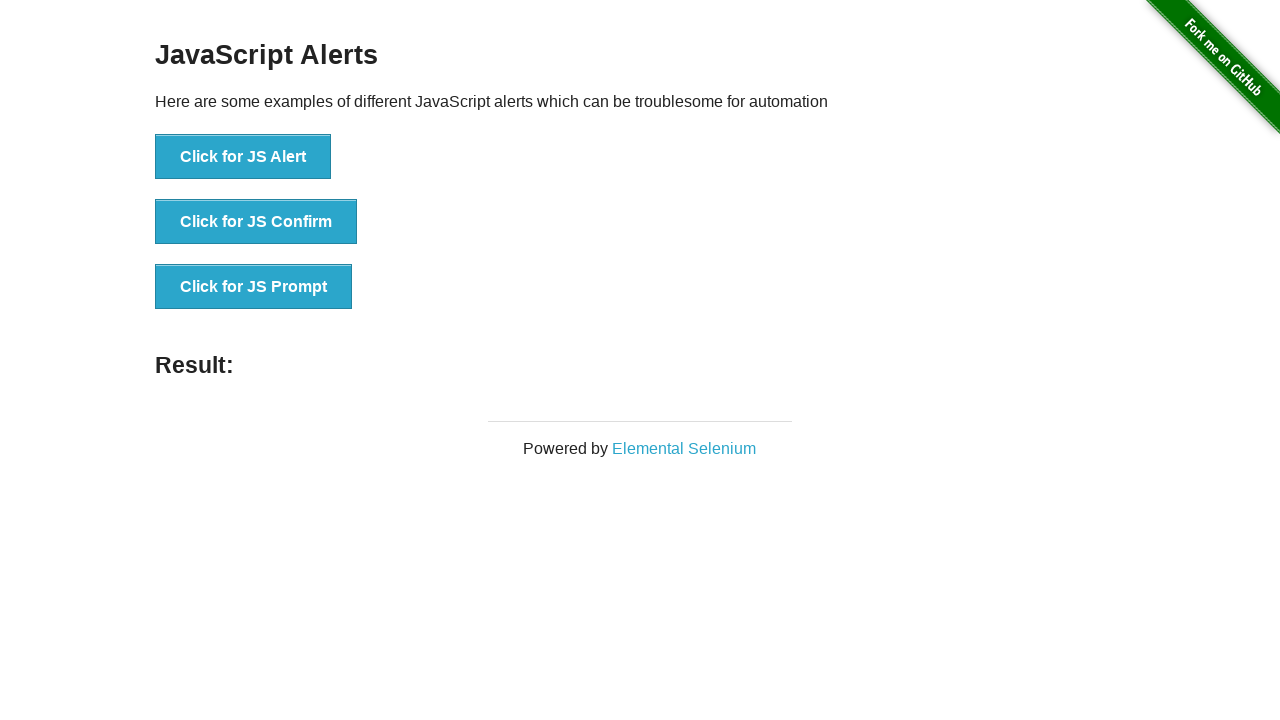

Clicked the JavaScript alert button at (243, 157) on #content > div > ul > li:nth-child(1) > button
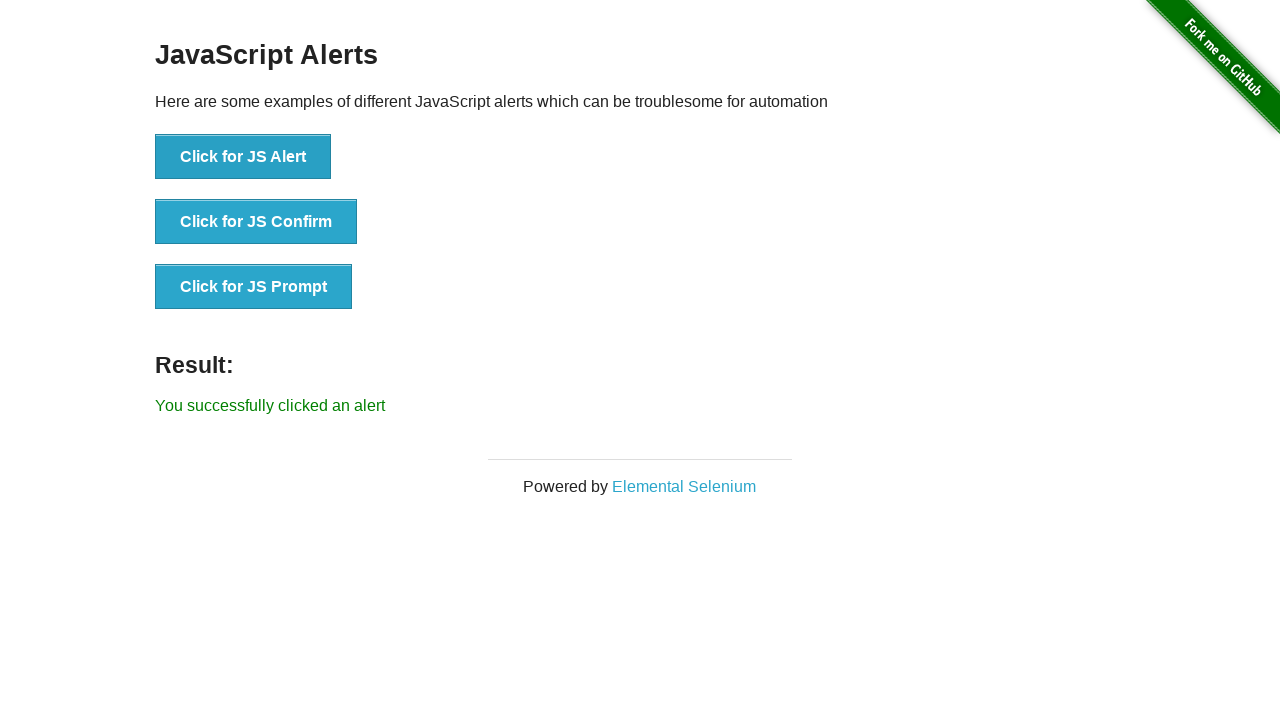

Set up dialog handler to accept alert
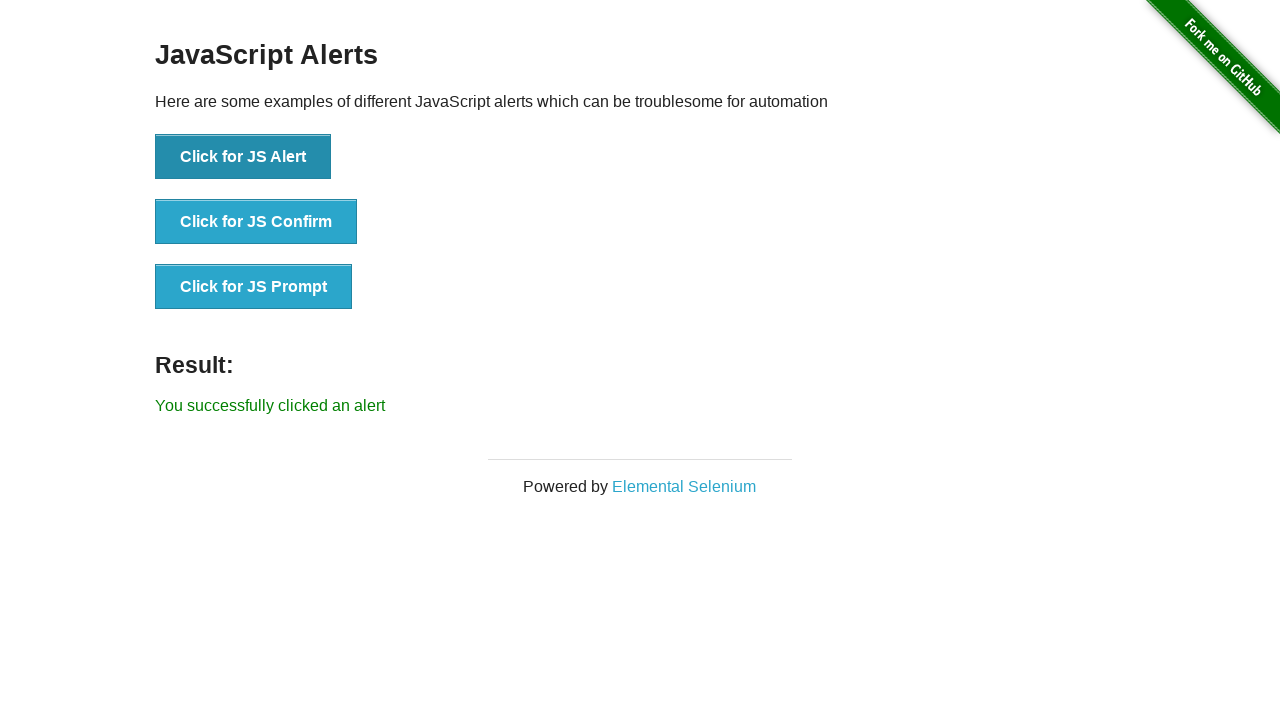

Alert was accepted and result text appeared
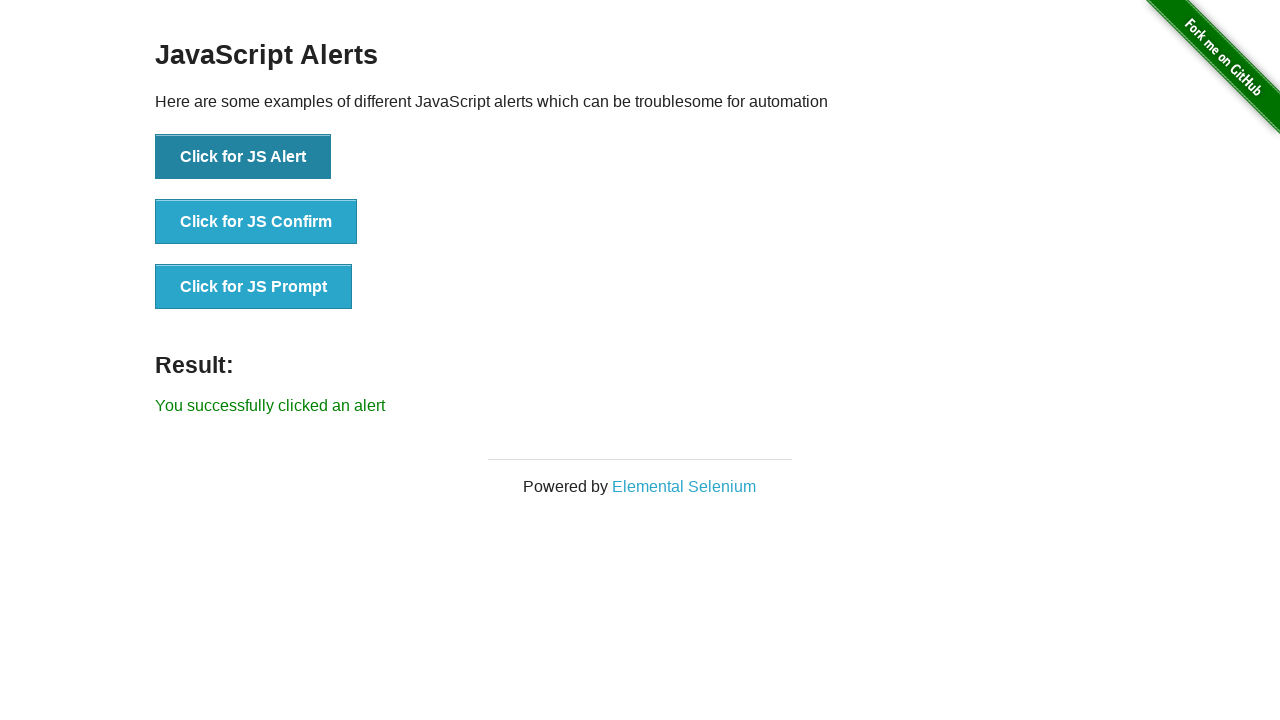

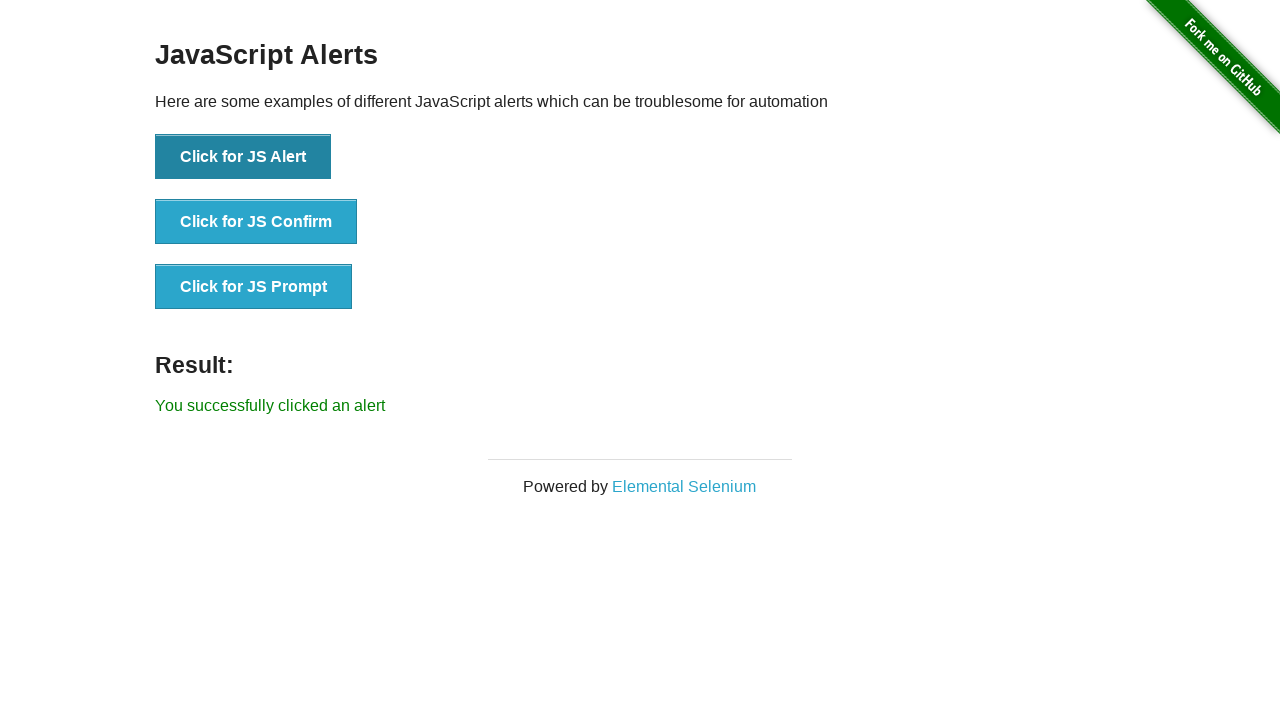